Tests the laptop category filter on Demoblaze by clicking the Laptops category and verifying that the product list is filtered

Starting URL: https://www.demoblaze.com/index.html

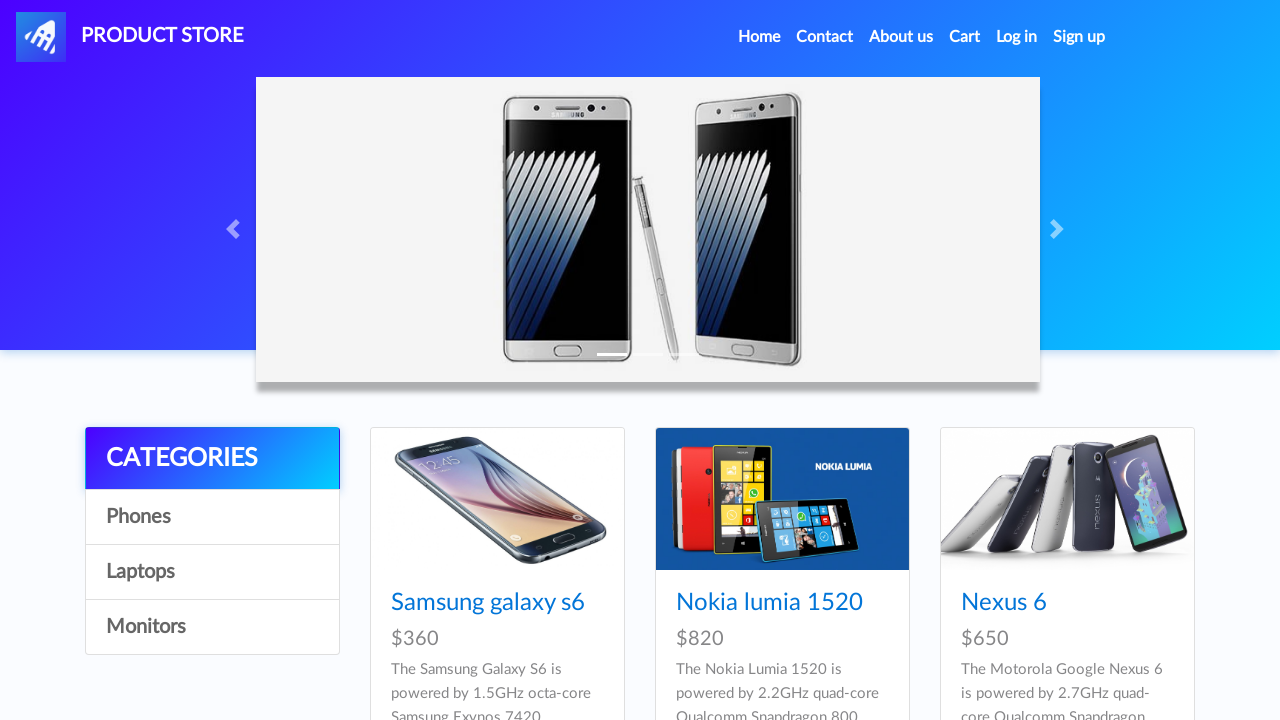

Initial products loaded - Samsung galaxy s6 is visible
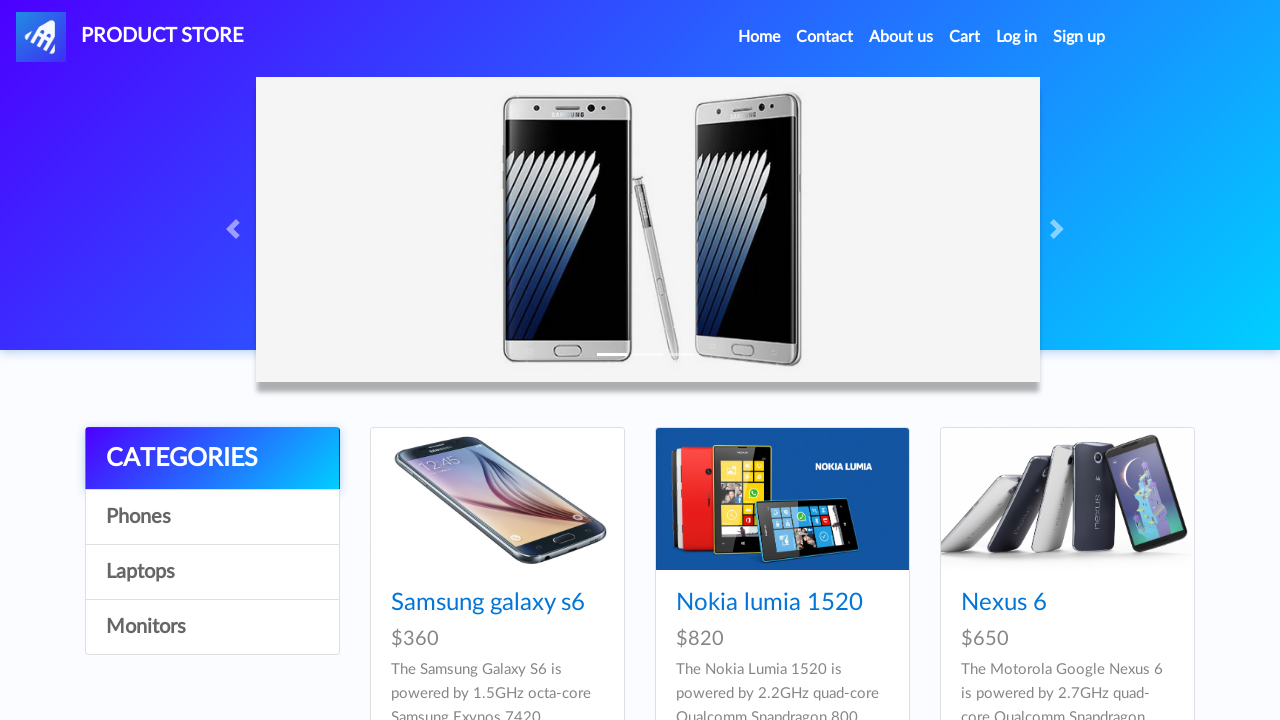

Laptops category link is available
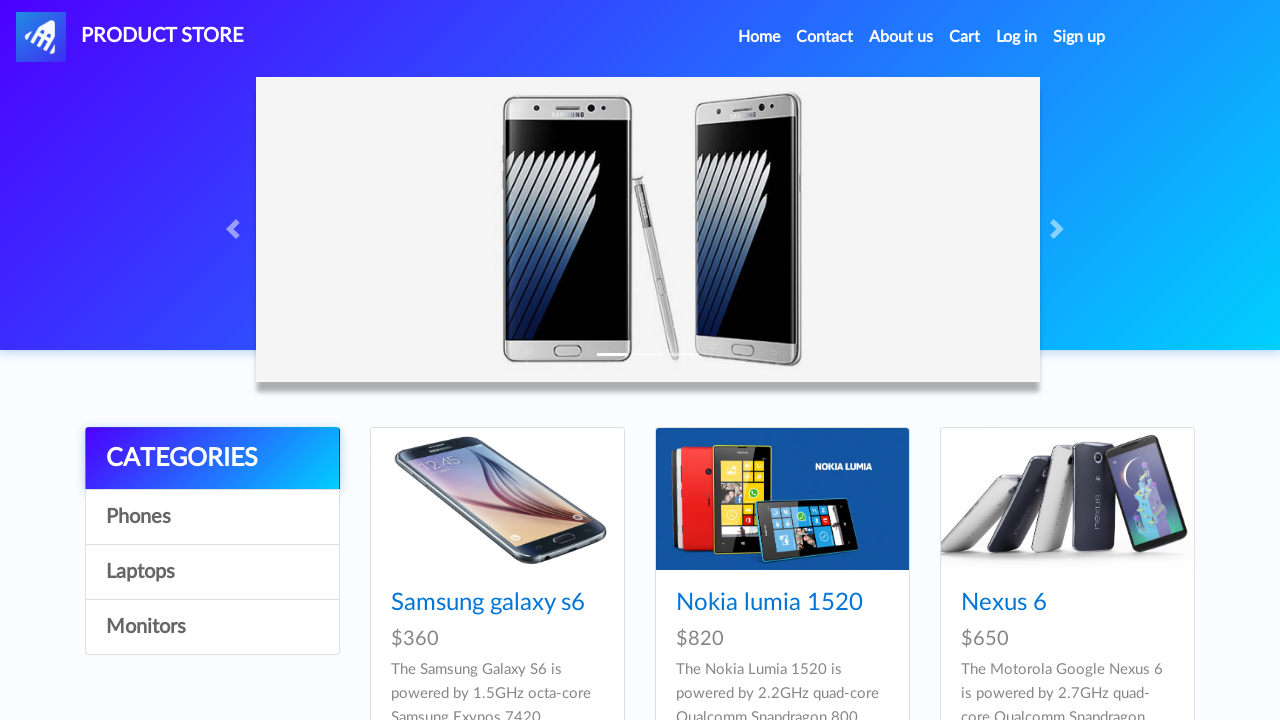

Clicked on Laptops category to filter products at (212, 572) on (//a[normalize-space()='Laptops'])[1]
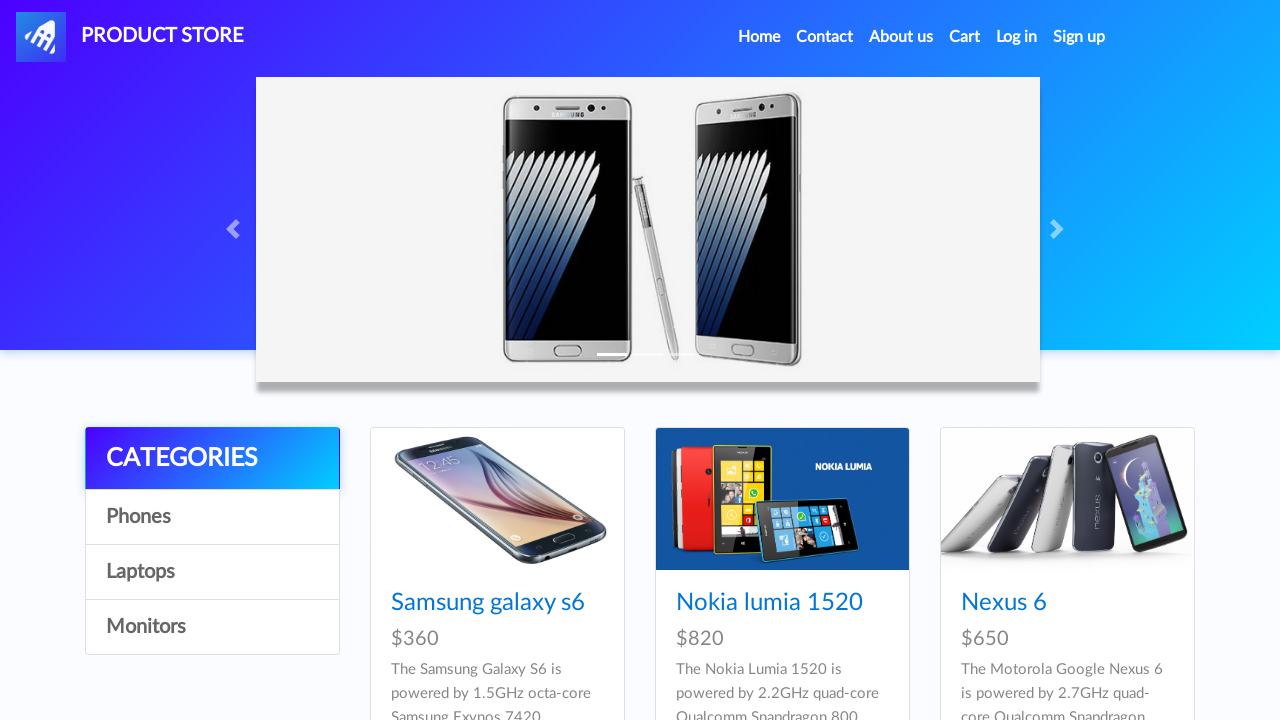

Product list filtered successfully - MacBook Pro is now visible in Laptops category
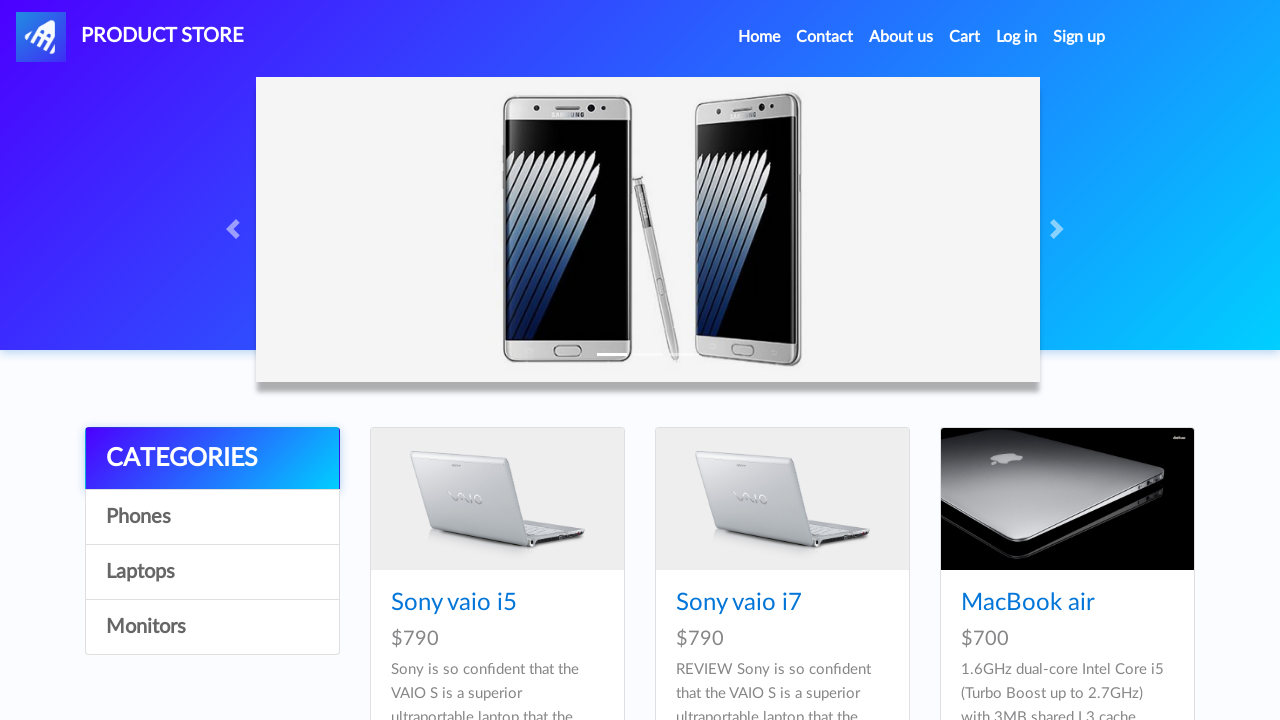

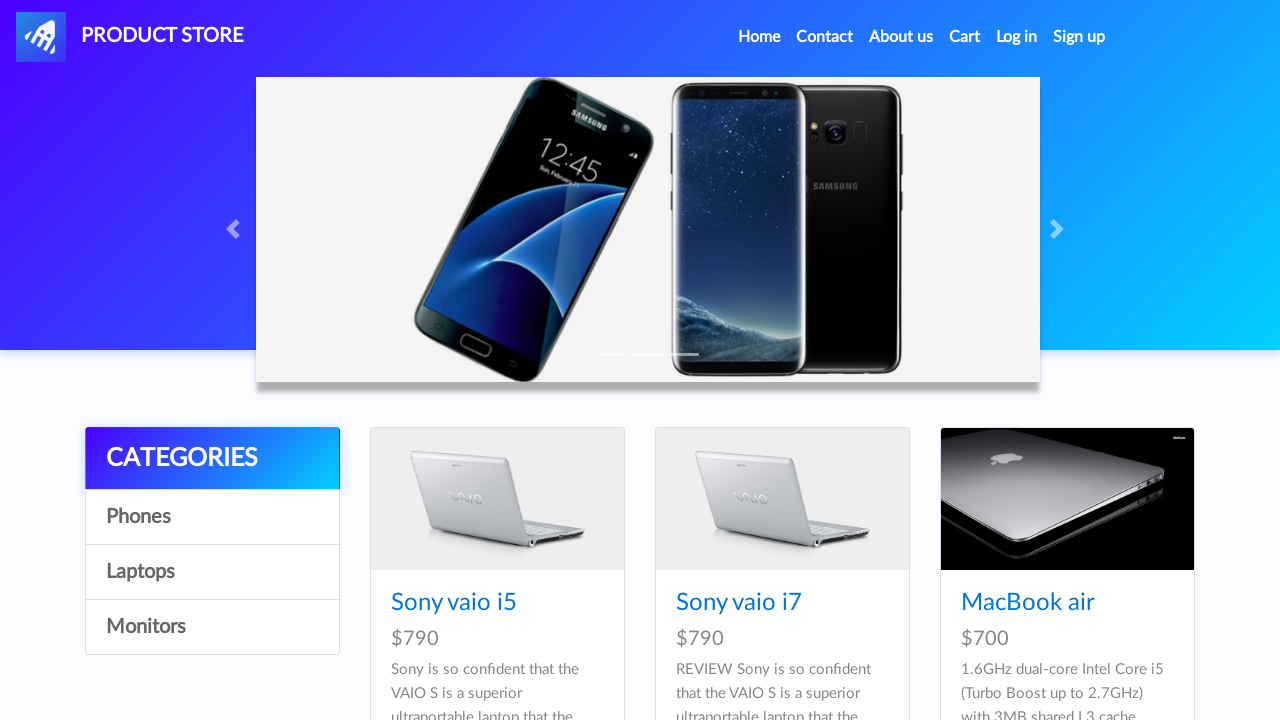